Tests adding specific grocery items (Broccoli and Cucumber) to cart by iterating through product list and clicking ADD TO CART button for matching items

Starting URL: https://rahulshettyacademy.com/seleniumPractise/

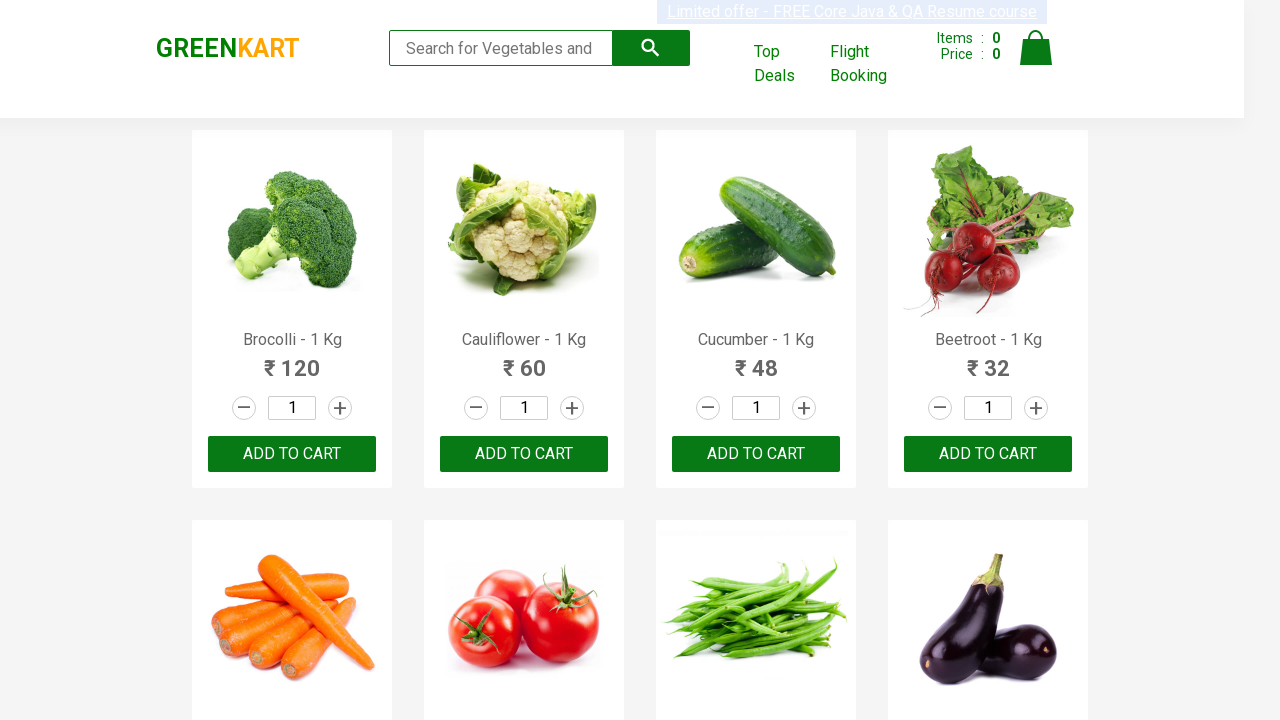

Waited for product list to load
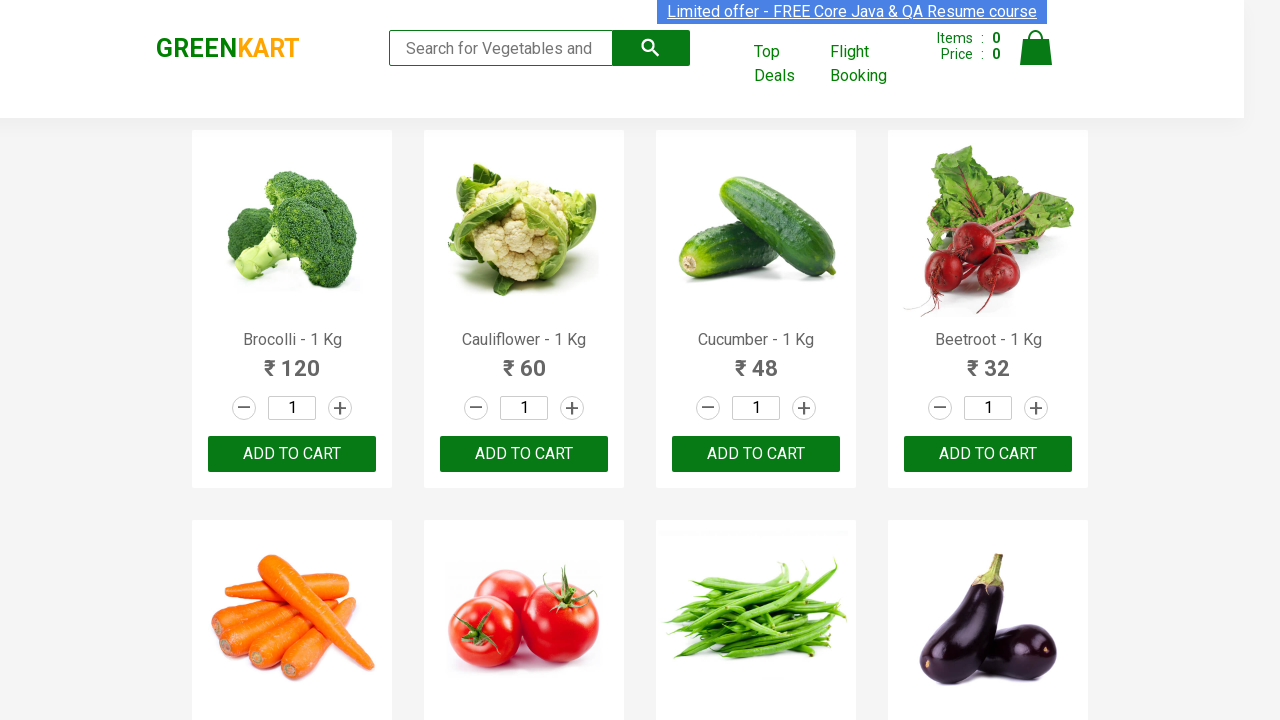

Retrieved all product elements from the page
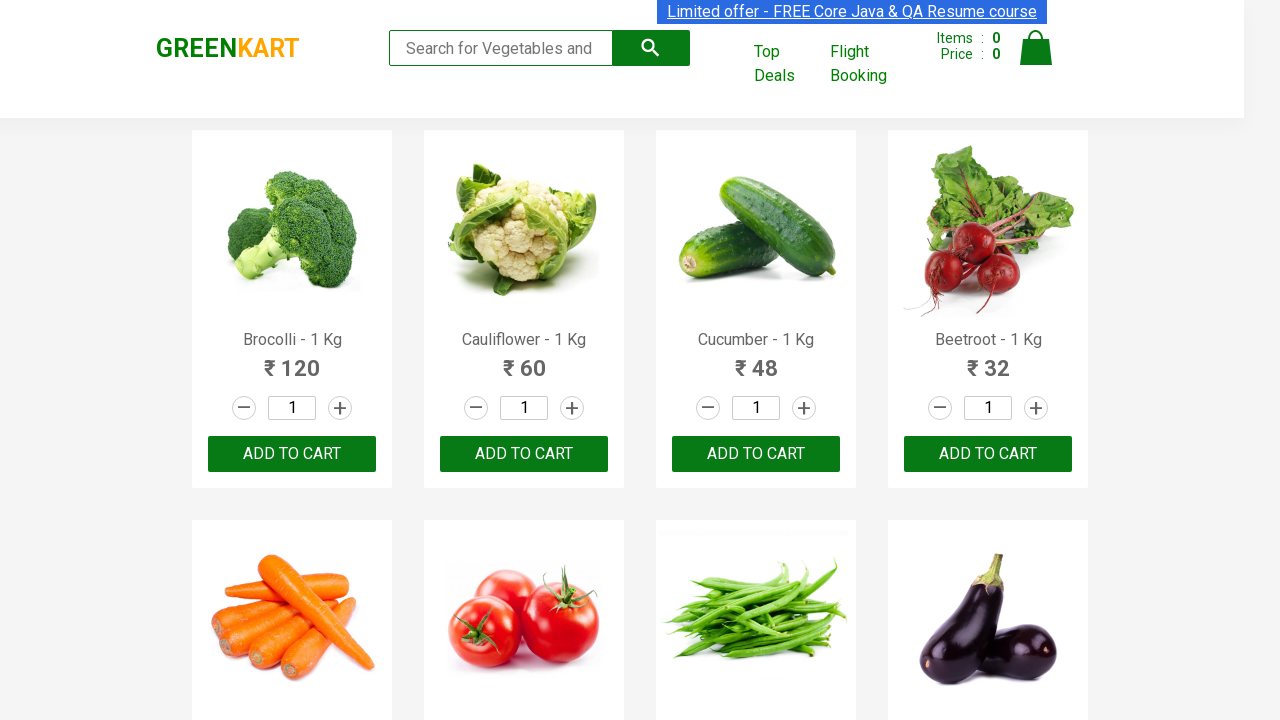

Clicked ADD TO CART button for Brocolli at (292, 454) on xpath=//div[@class='product-action']/button >> nth=0
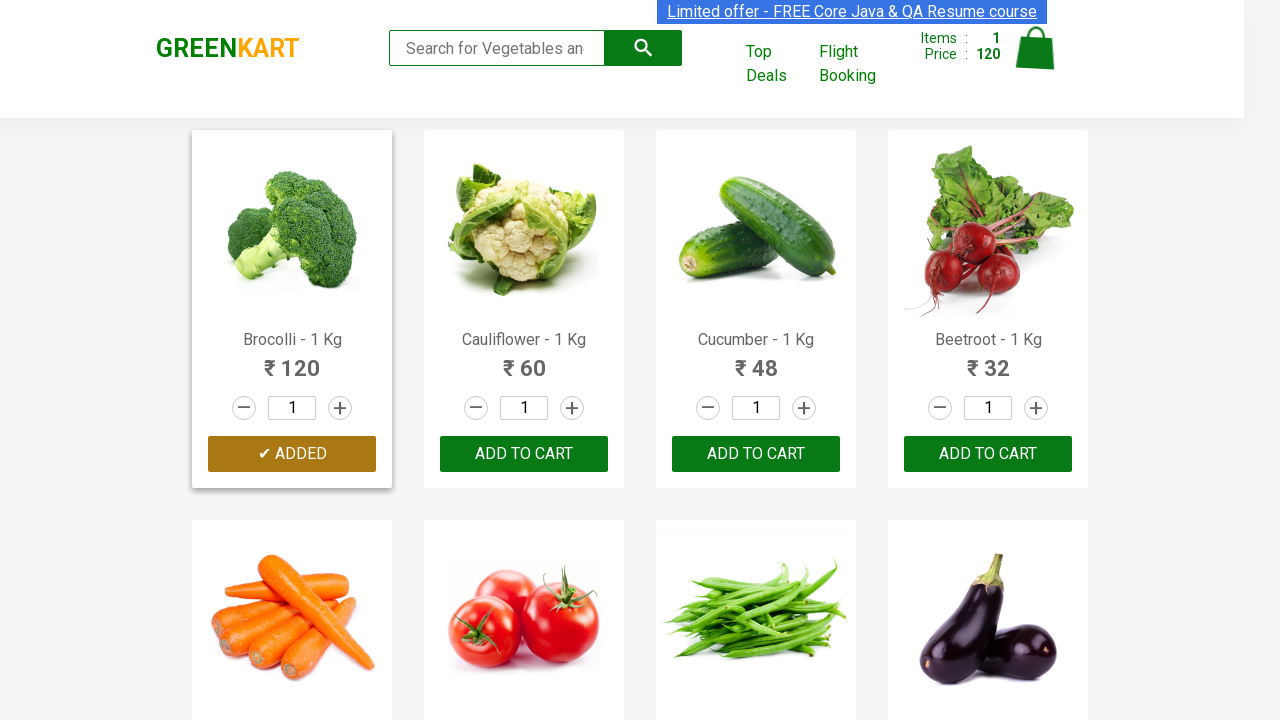

Clicked ADD TO CART button for Cucumber at (756, 454) on xpath=//div[@class='product-action']/button >> nth=2
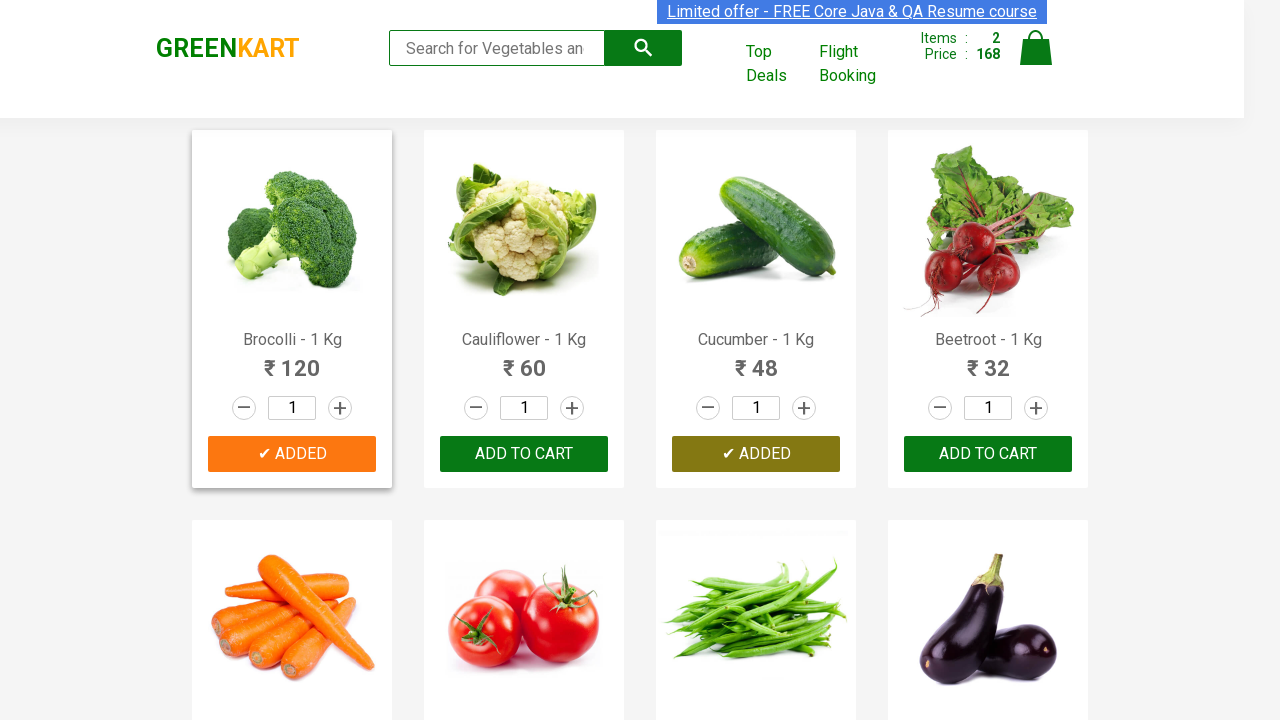

Successfully added 2 items (Broccoli and Cucumber) to cart
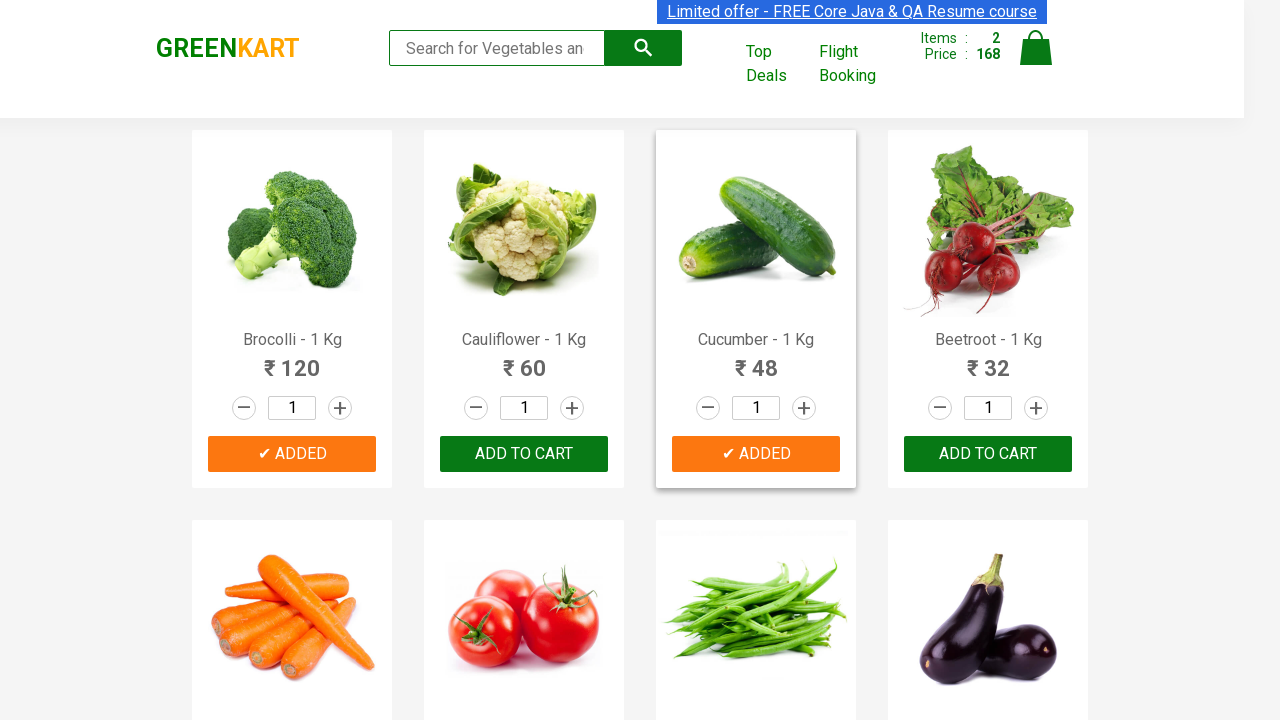

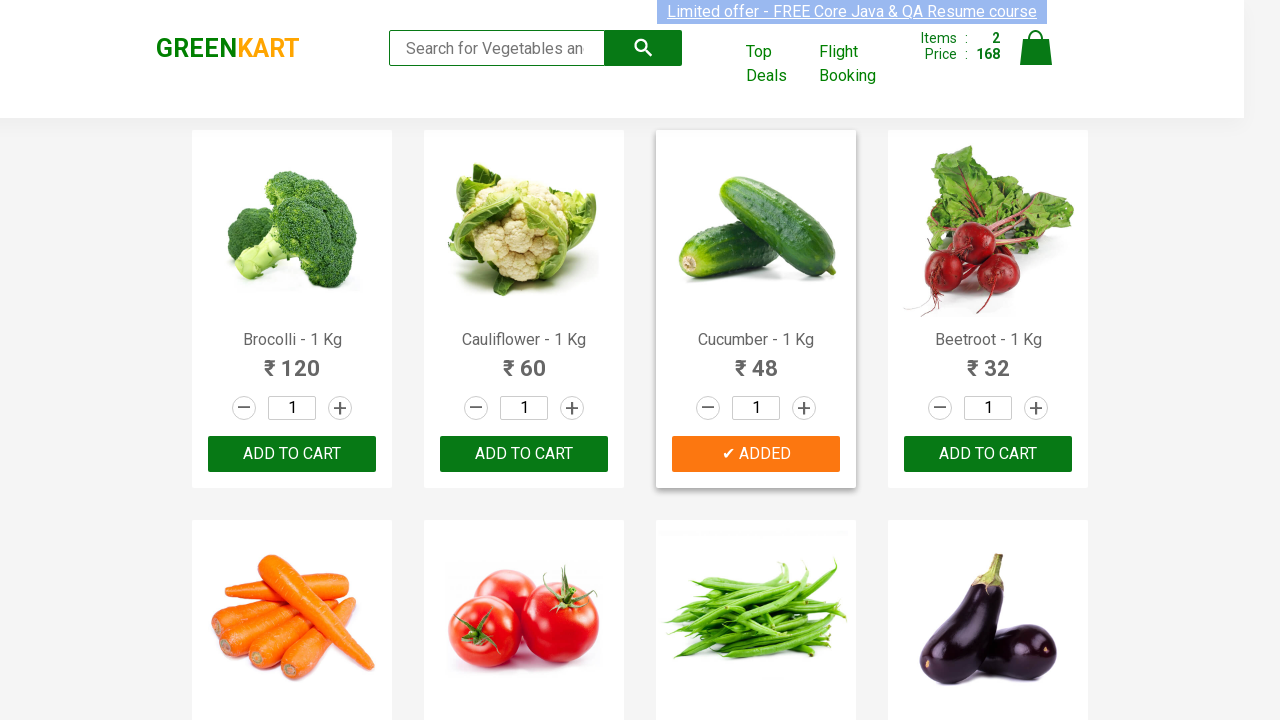